Tests viewing cart functionality by adding product to cart and navigating to cart page

Starting URL: https://www.saucedemo.com/

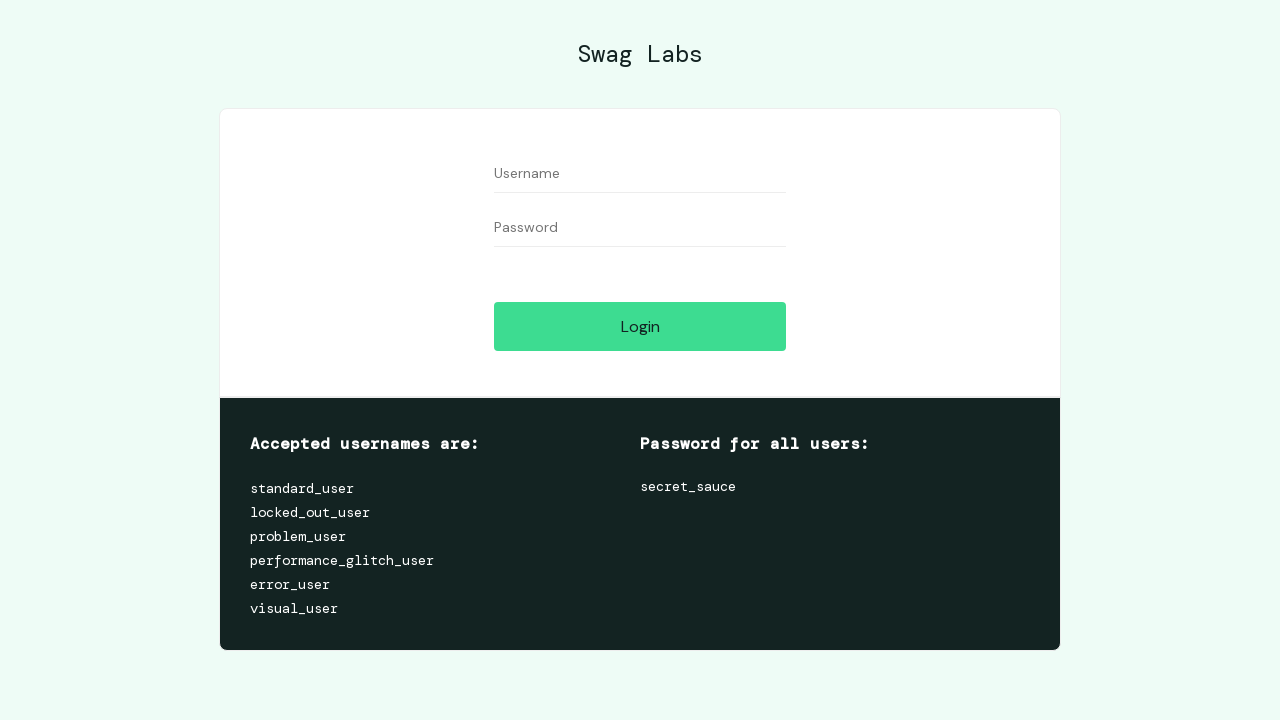

Filled username field with 'standard_user' on input[data-test='username']
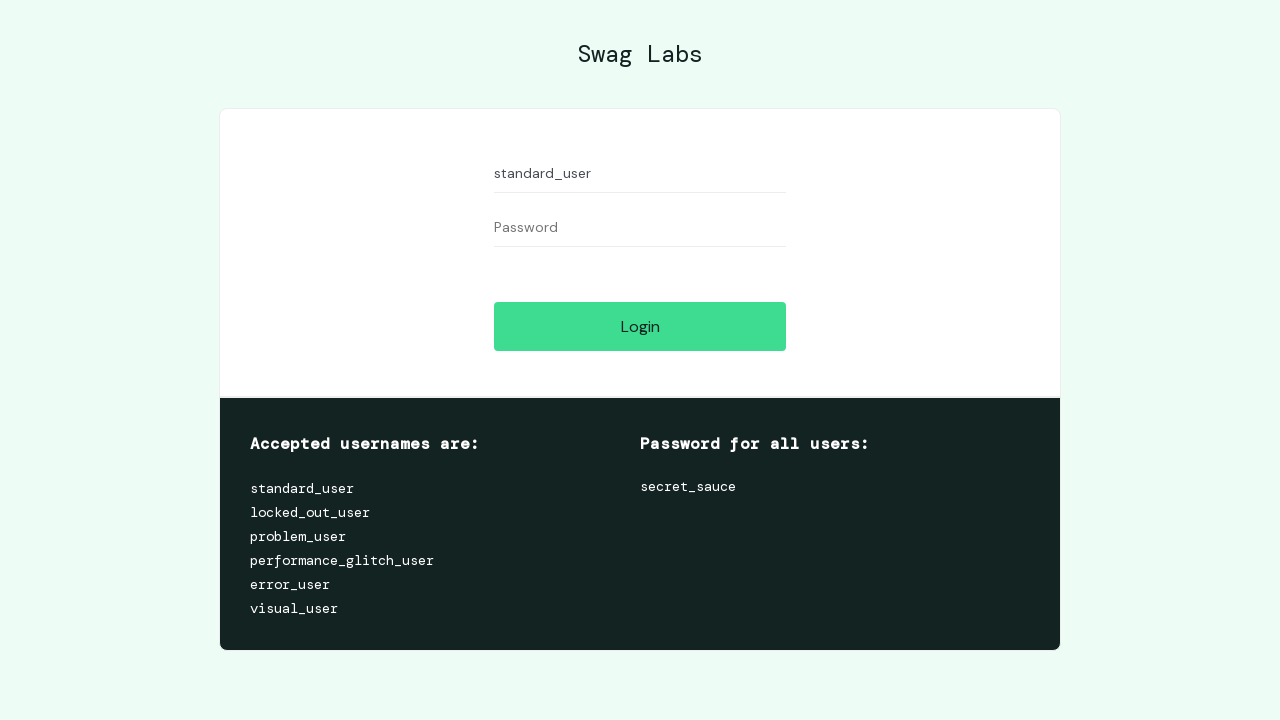

Filled password field with 'secret_sauce' on input[data-test='password']
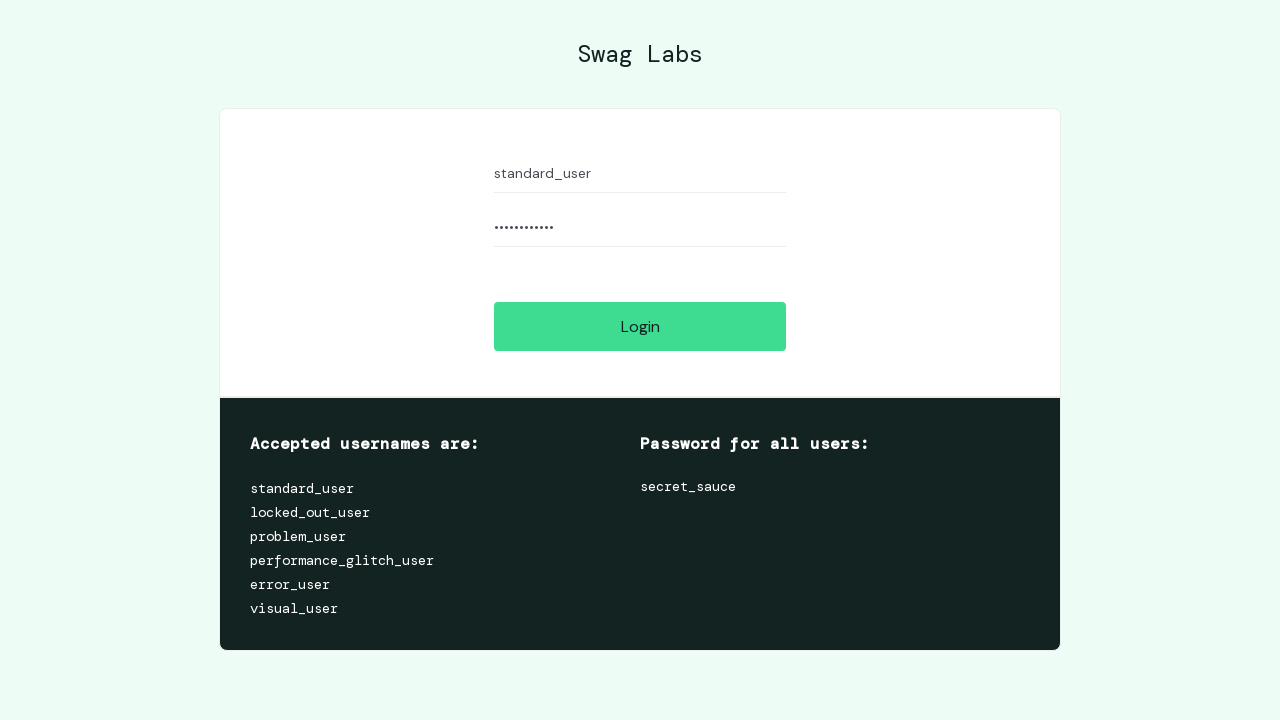

Clicked login button to authenticate at (640, 326) on input[data-test='login-button']
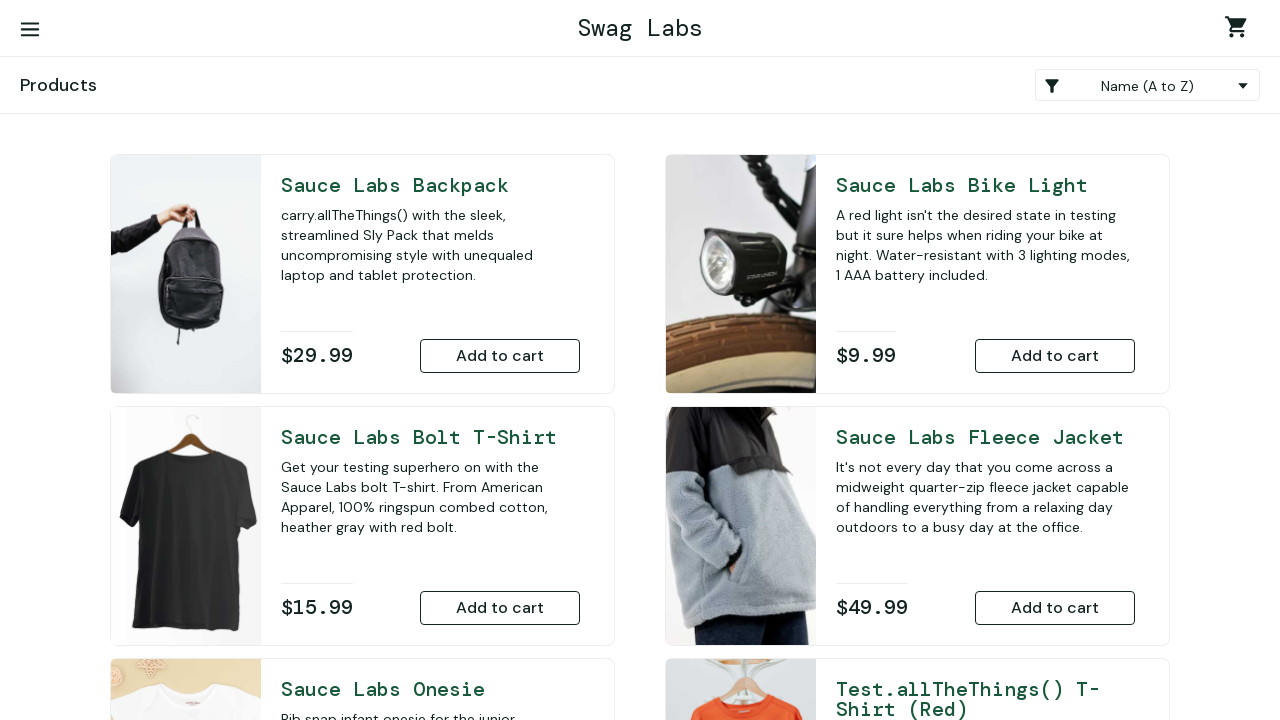

Added Sauce Labs Backpack product to cart at (500, 356) on button[data-test='add-to-cart-sauce-labs-backpack']
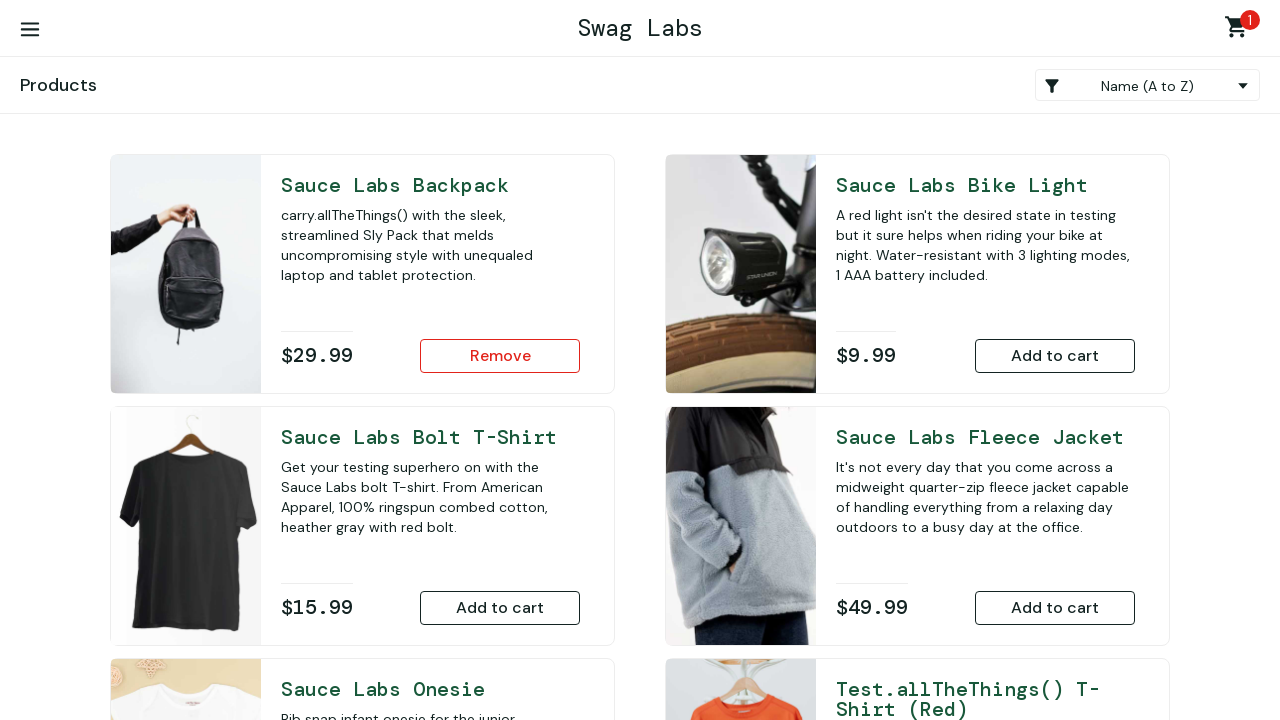

Clicked cart symbol to navigate to cart page at (1240, 30) on a.shopping_cart_link
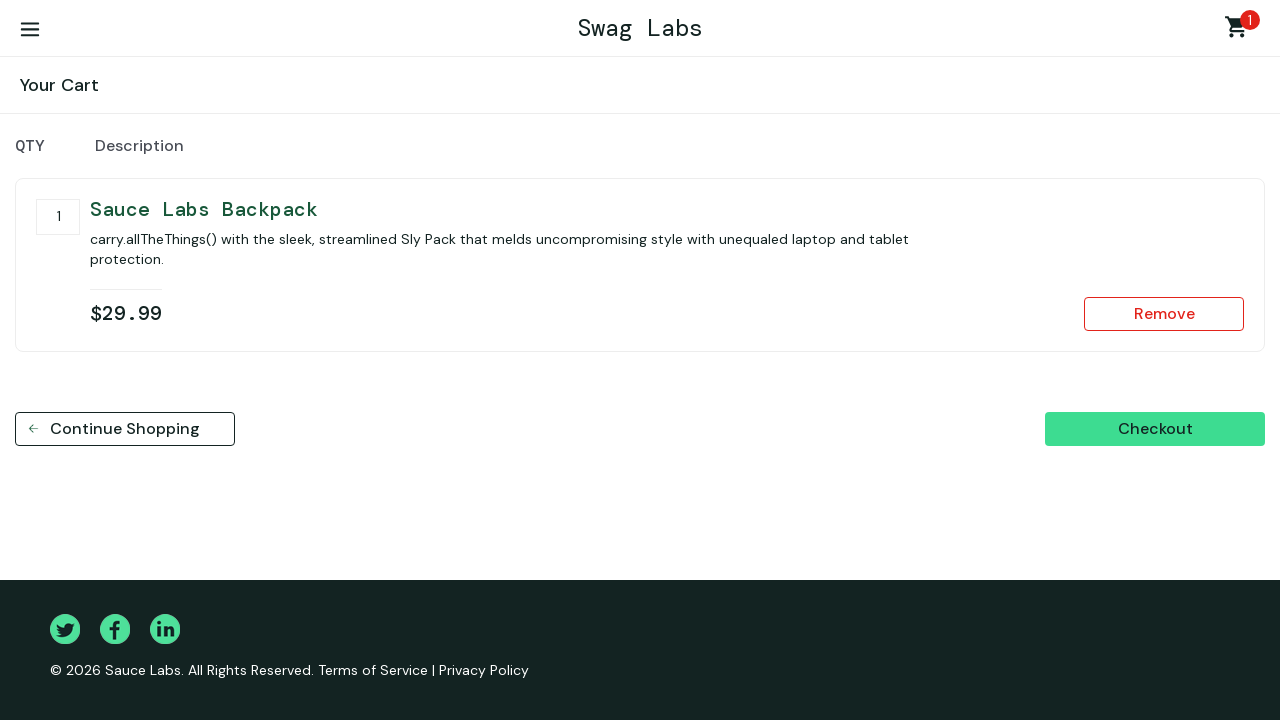

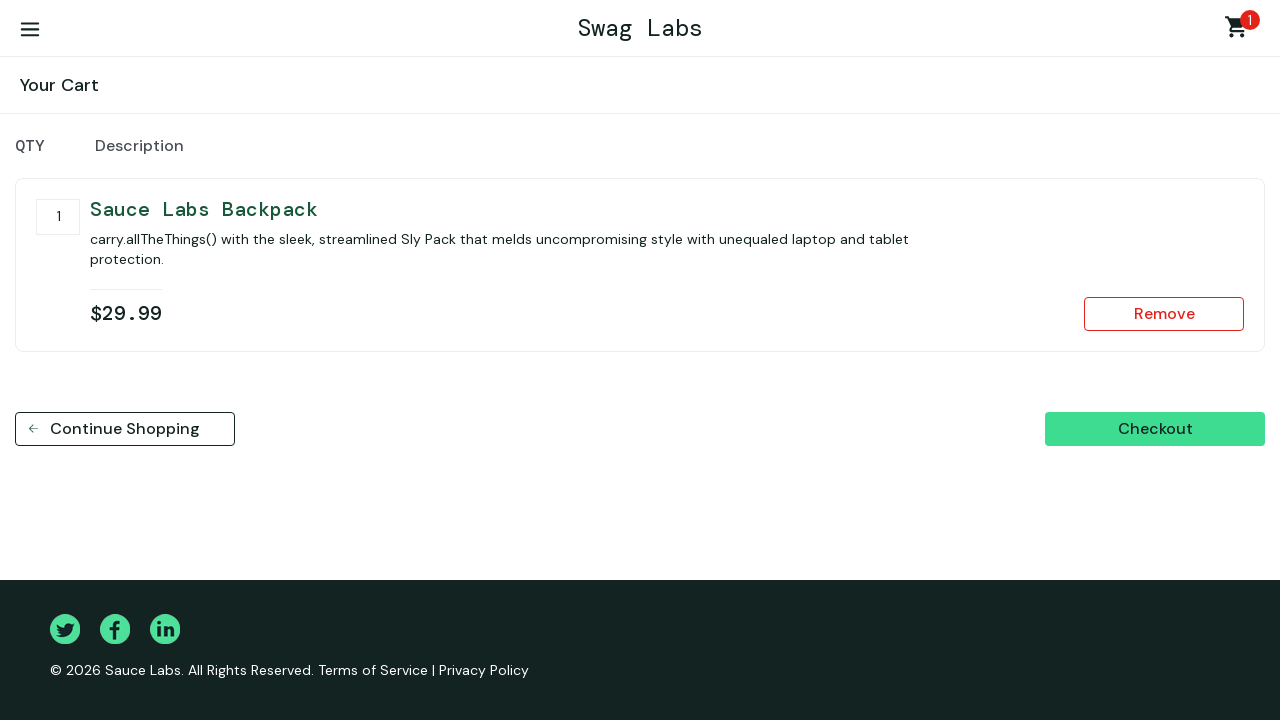